Tests show/hide functionality by entering text in a field and then hiding the textbox

Starting URL: https://rahulshettyacademy.com/AutomationPractice/

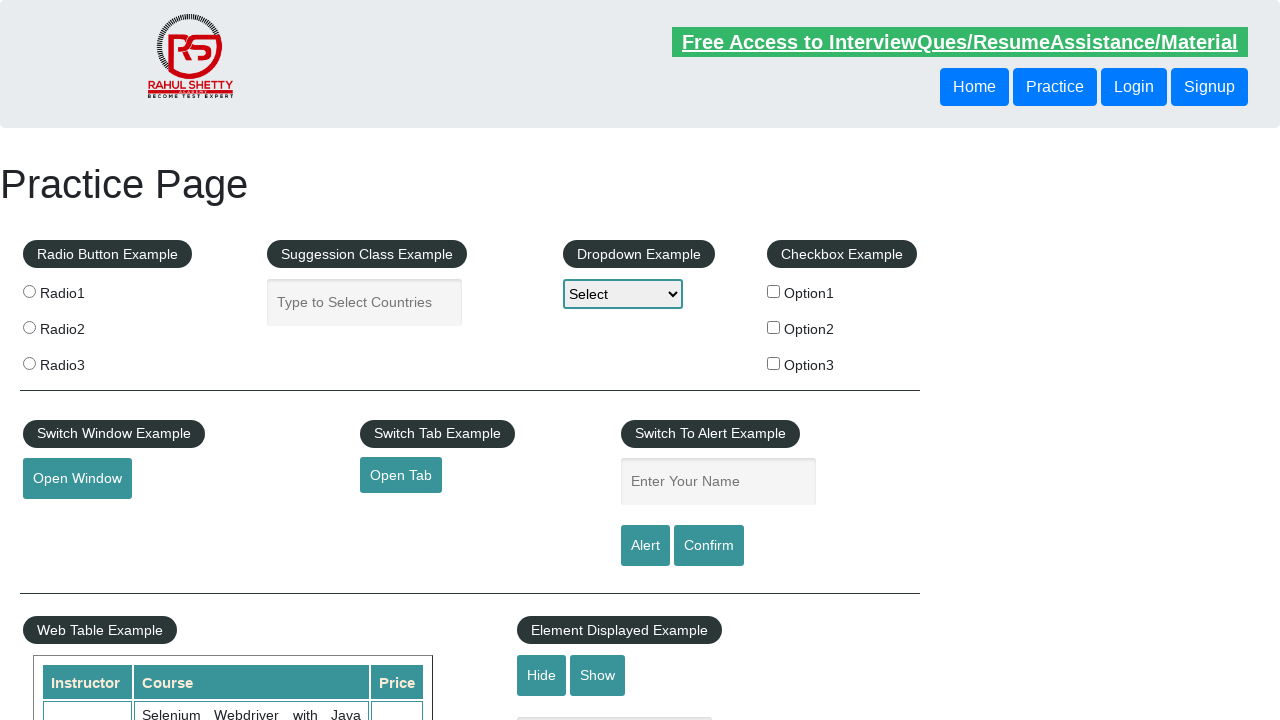

Entered 'DJ' in the displayed text field on #displayed-text
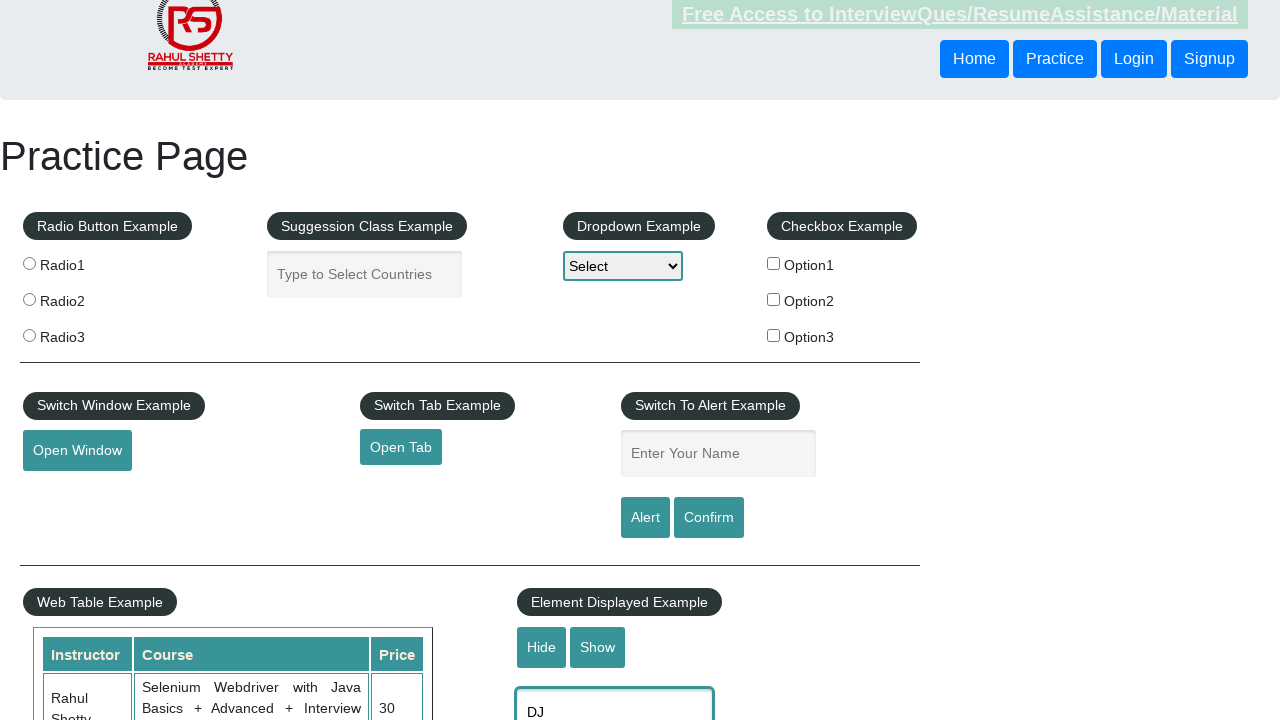

Clicked hide textbox button to hide the text field at (542, 647) on #hide-textbox
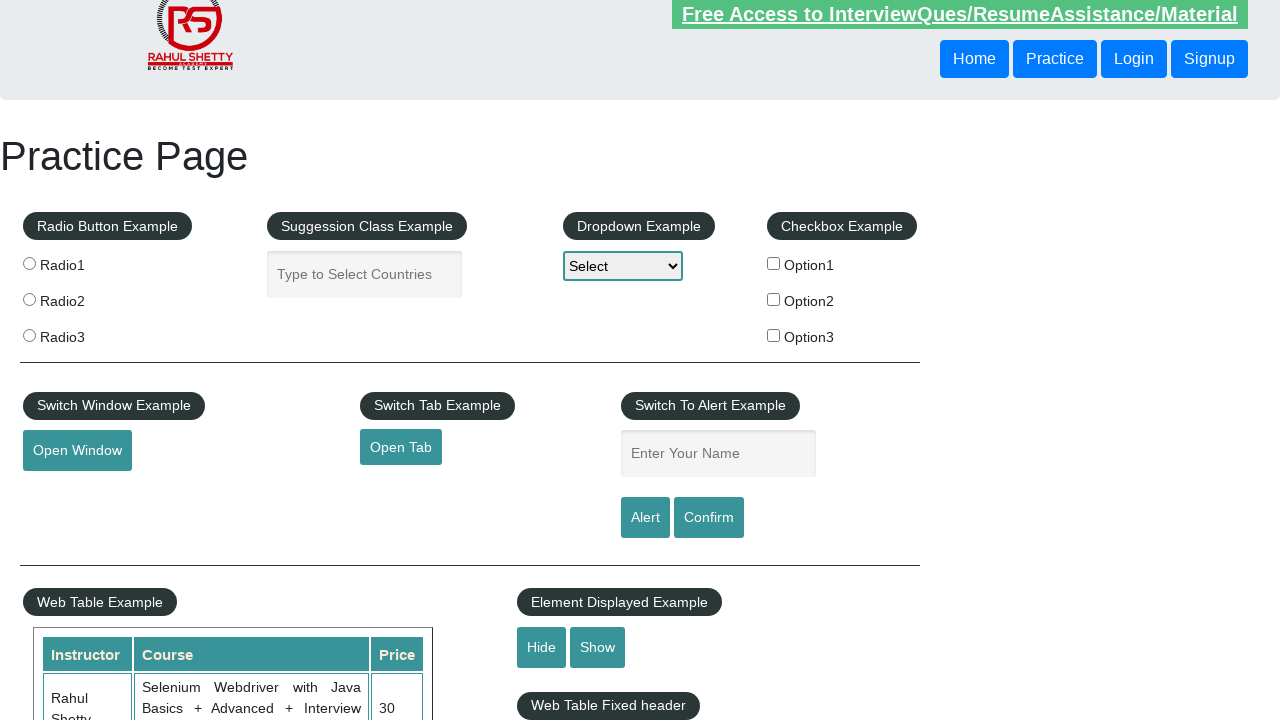

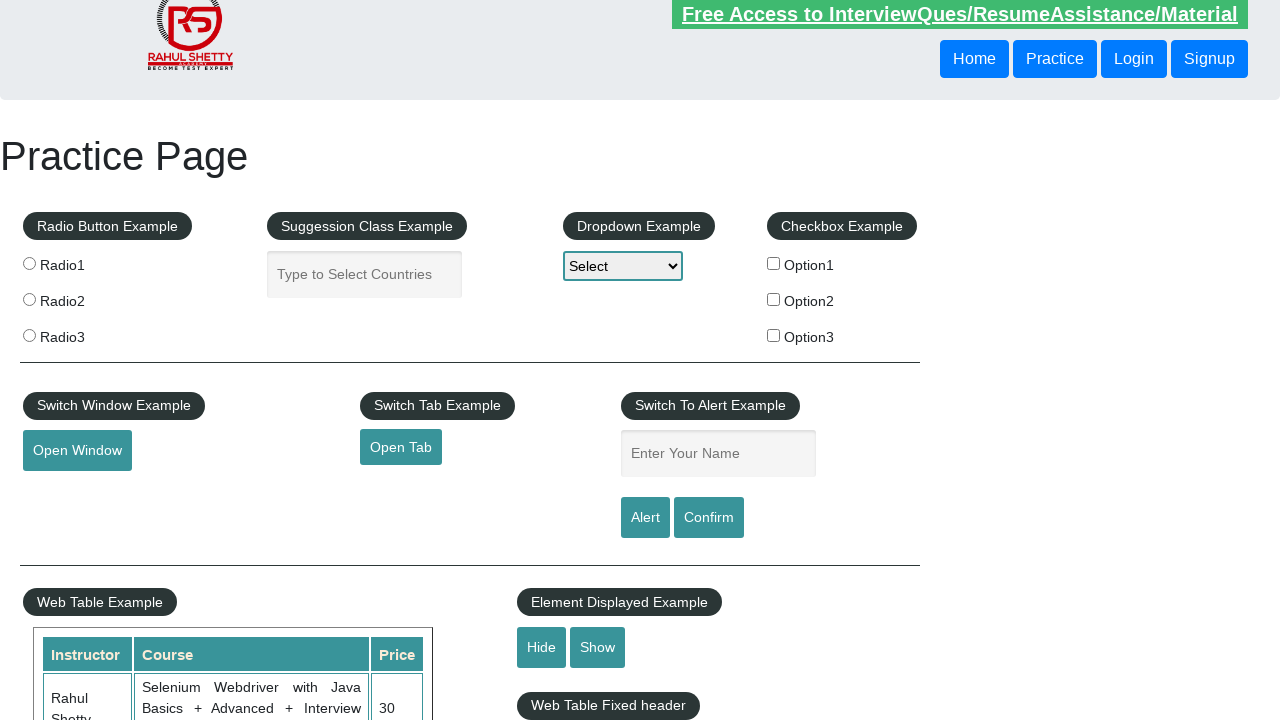